Tests checkbox interaction by clicking a checkbox element twice to toggle its state

Starting URL: https://testautomationpractice.blogspot.com/

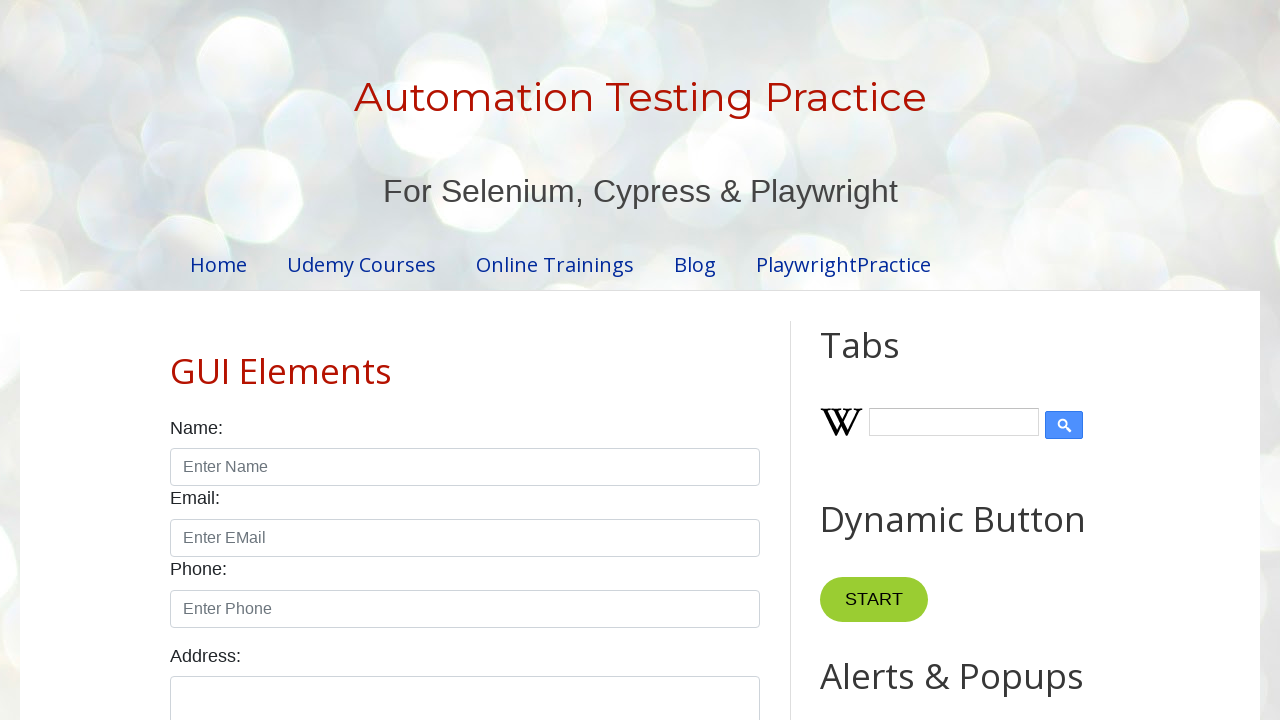

Clicked Sunday checkbox to check it at (176, 360) on #sunday
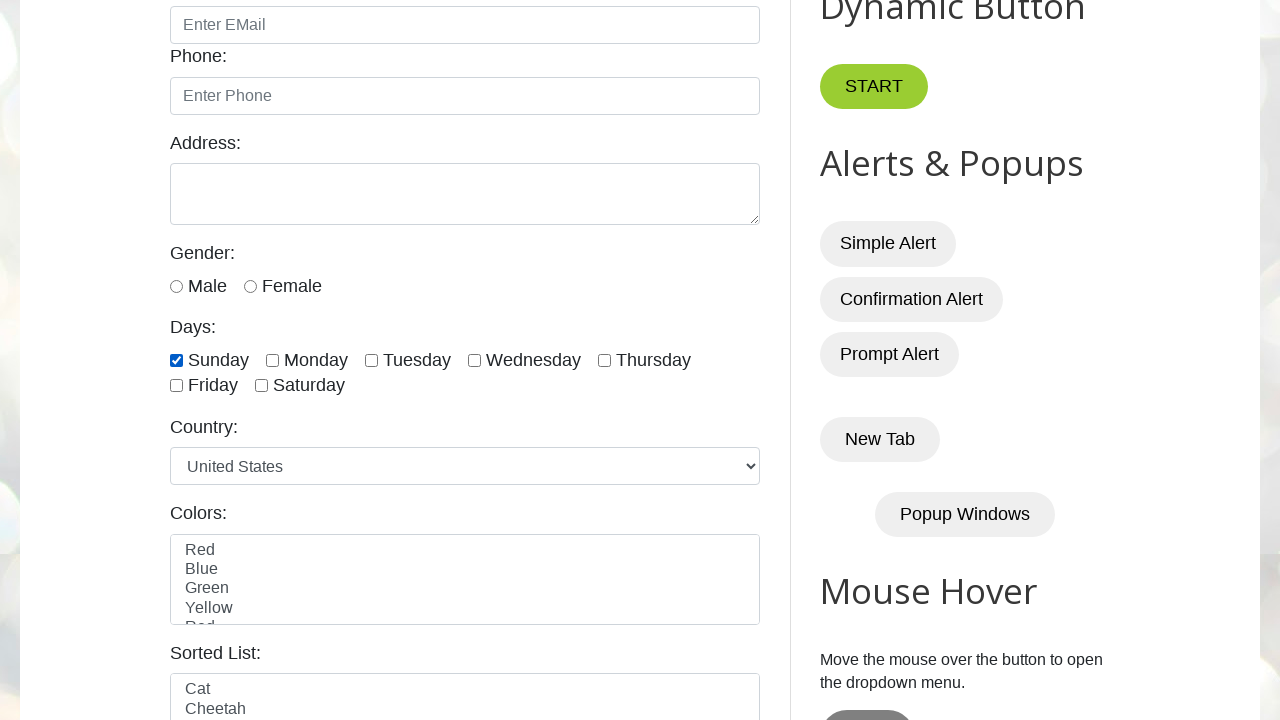

Clicked Sunday checkbox again to uncheck it at (176, 360) on #sunday
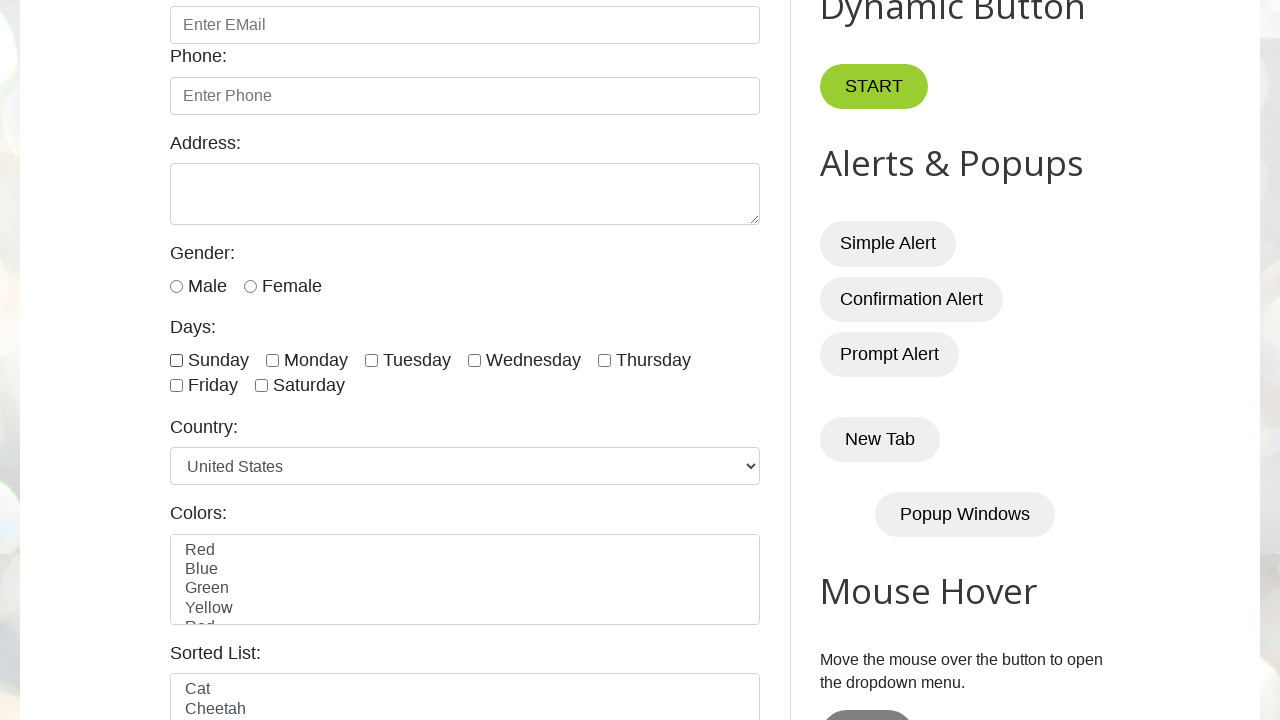

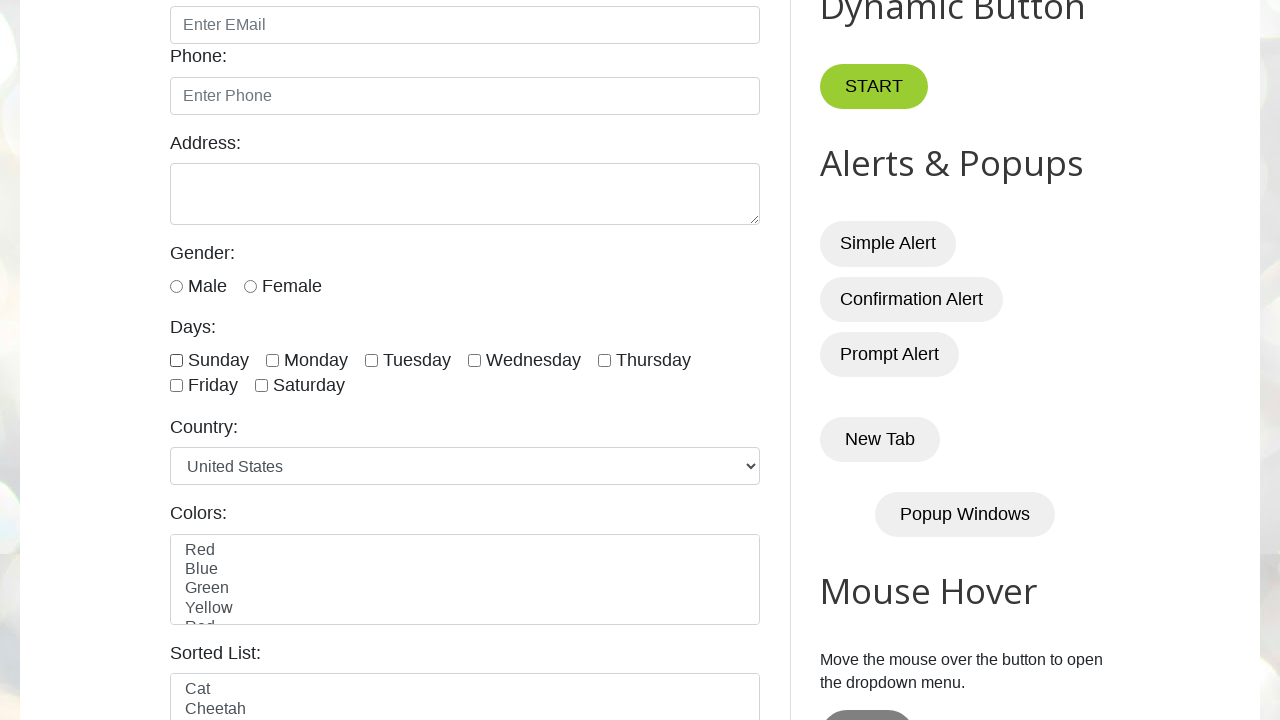